Tests a text correction service by submitting text, clicking the check button, and interacting with error elements to reveal correction suggestions

Starting URL: https://ispravi.me

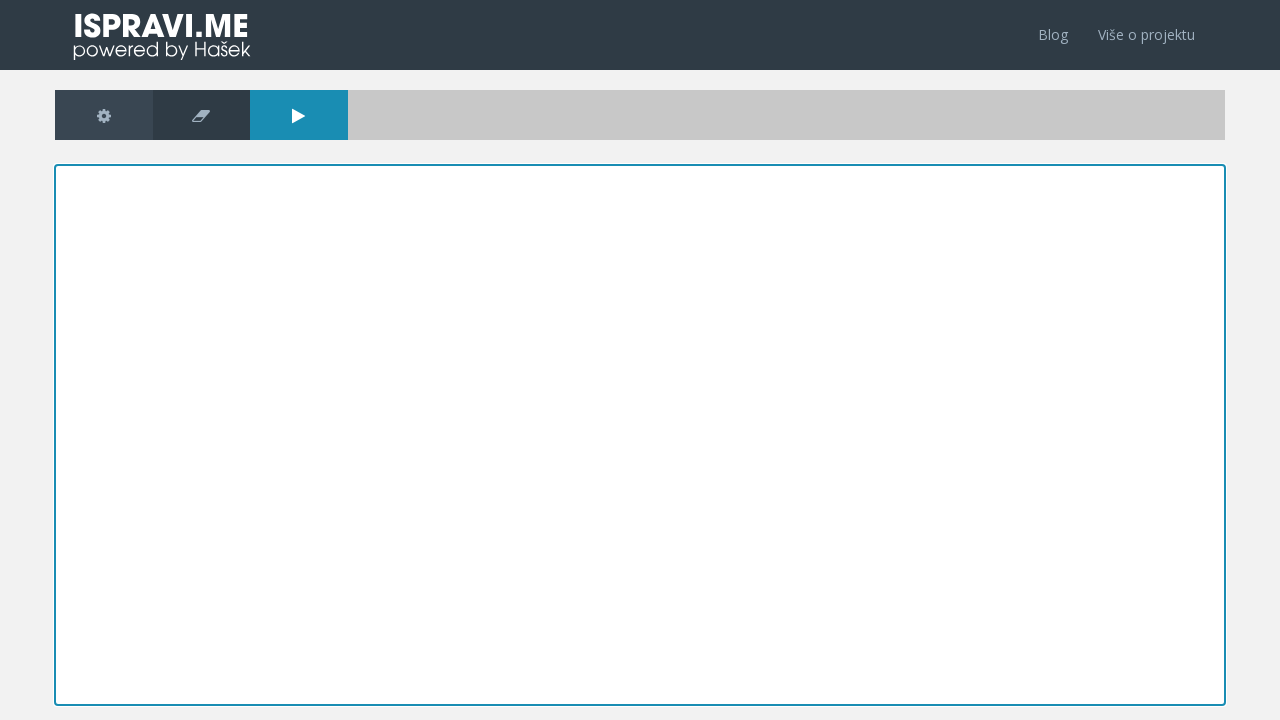

Filled textarea with sample text containing intentional errors on #textarea
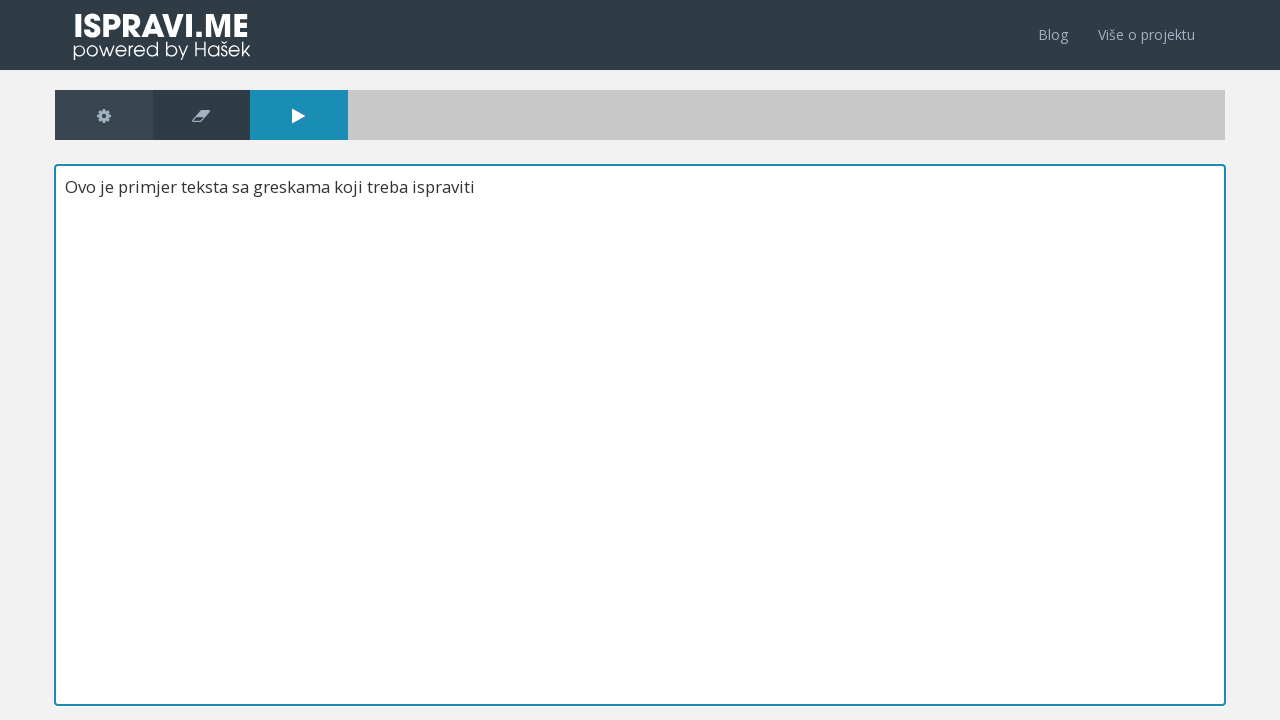

Clicked the check text button to start error checking at (299, 115) on #checkText
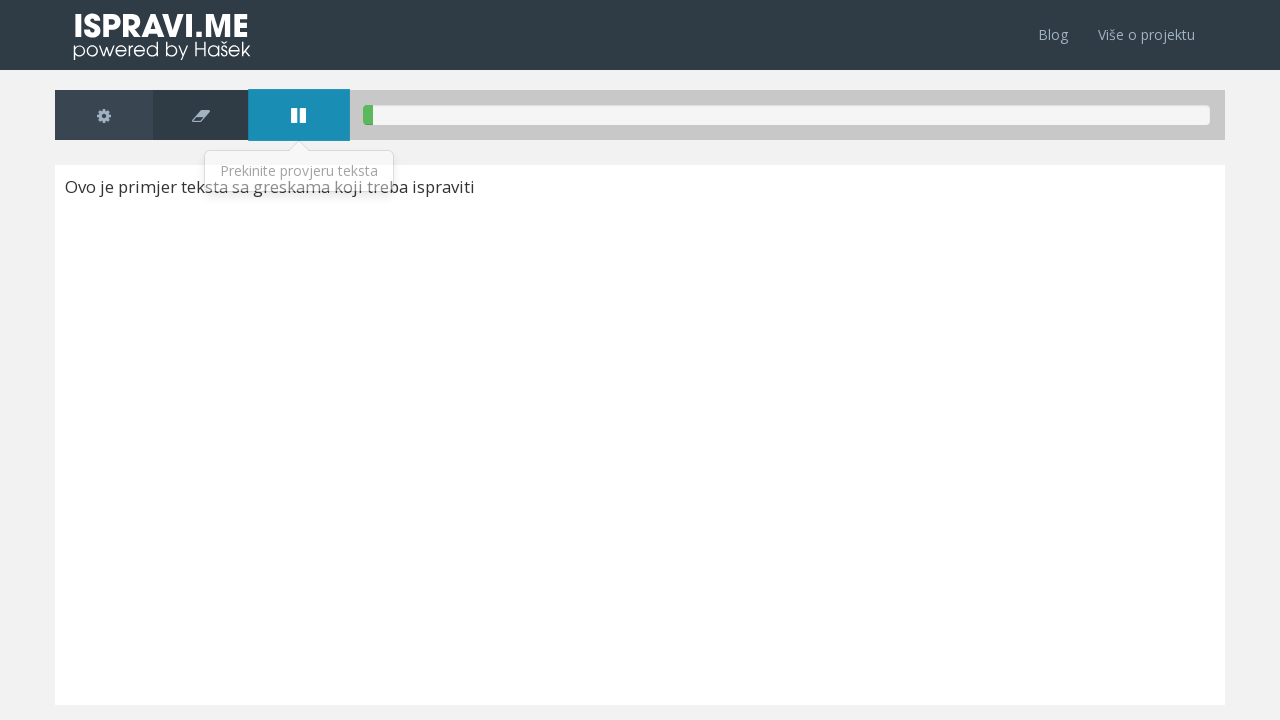

Error checking completed and error elements appeared
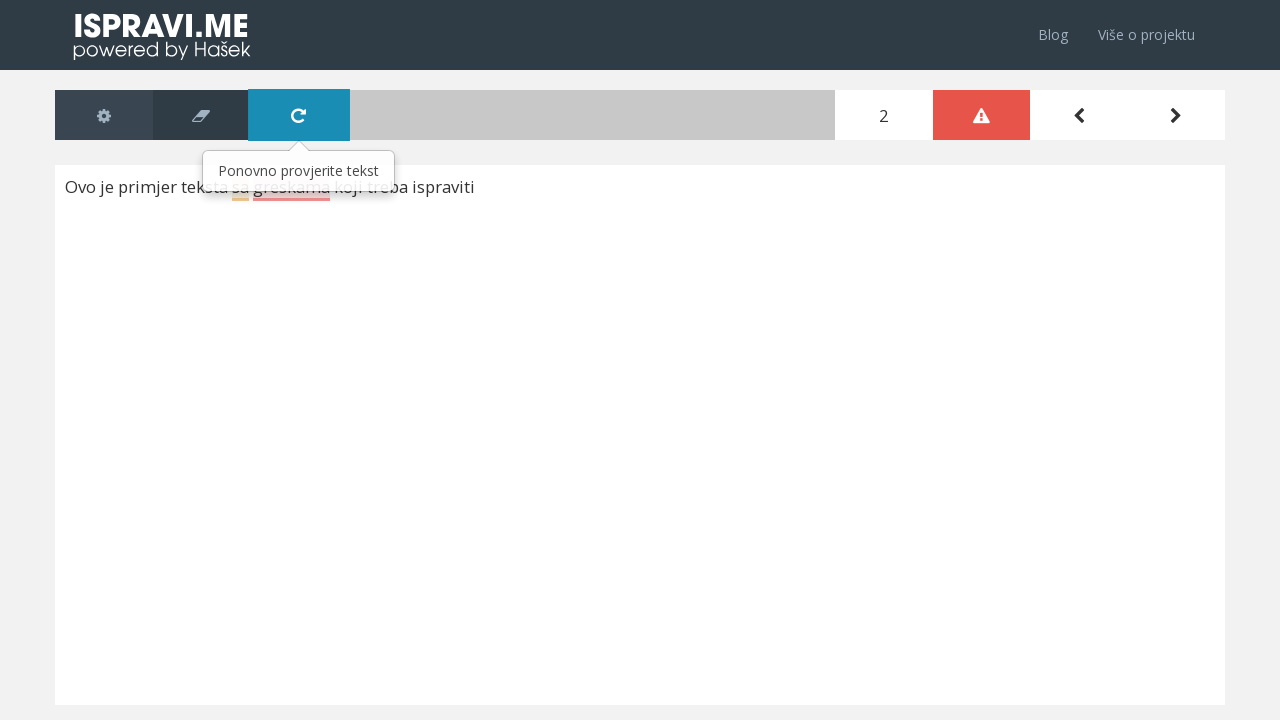

Retrieved 1 error elements from the page
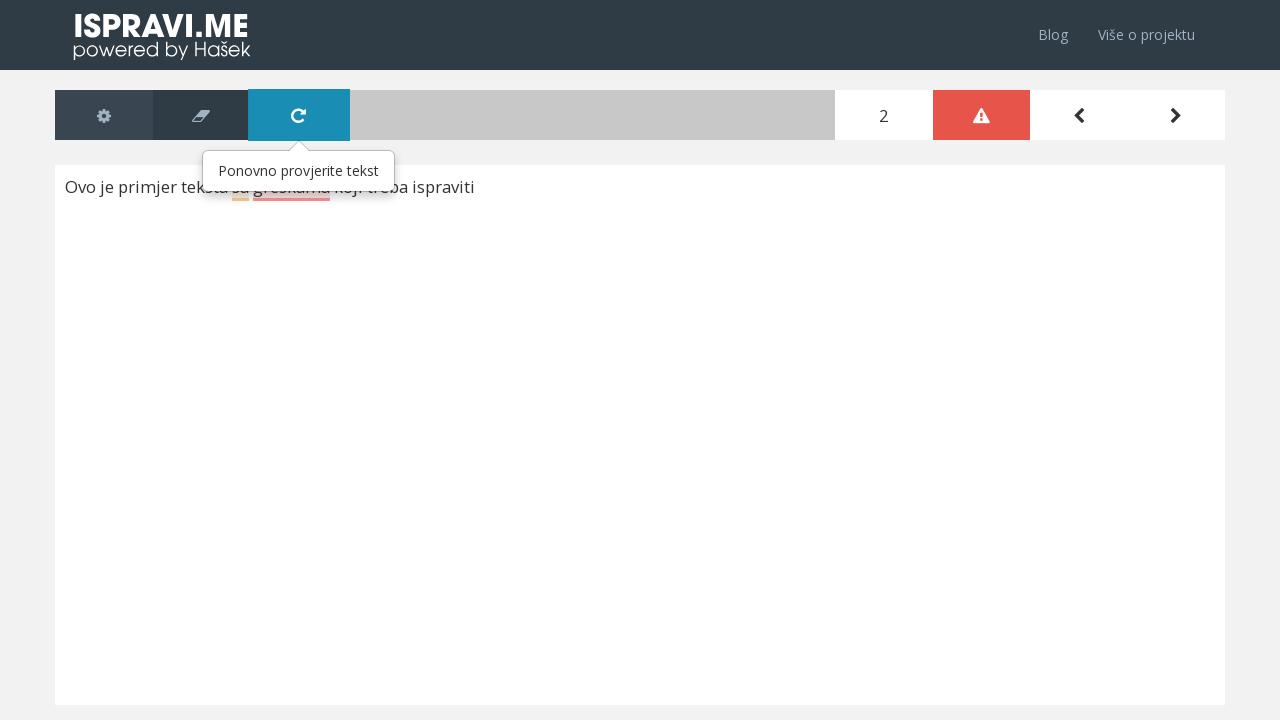

Scrolled error 1 into view
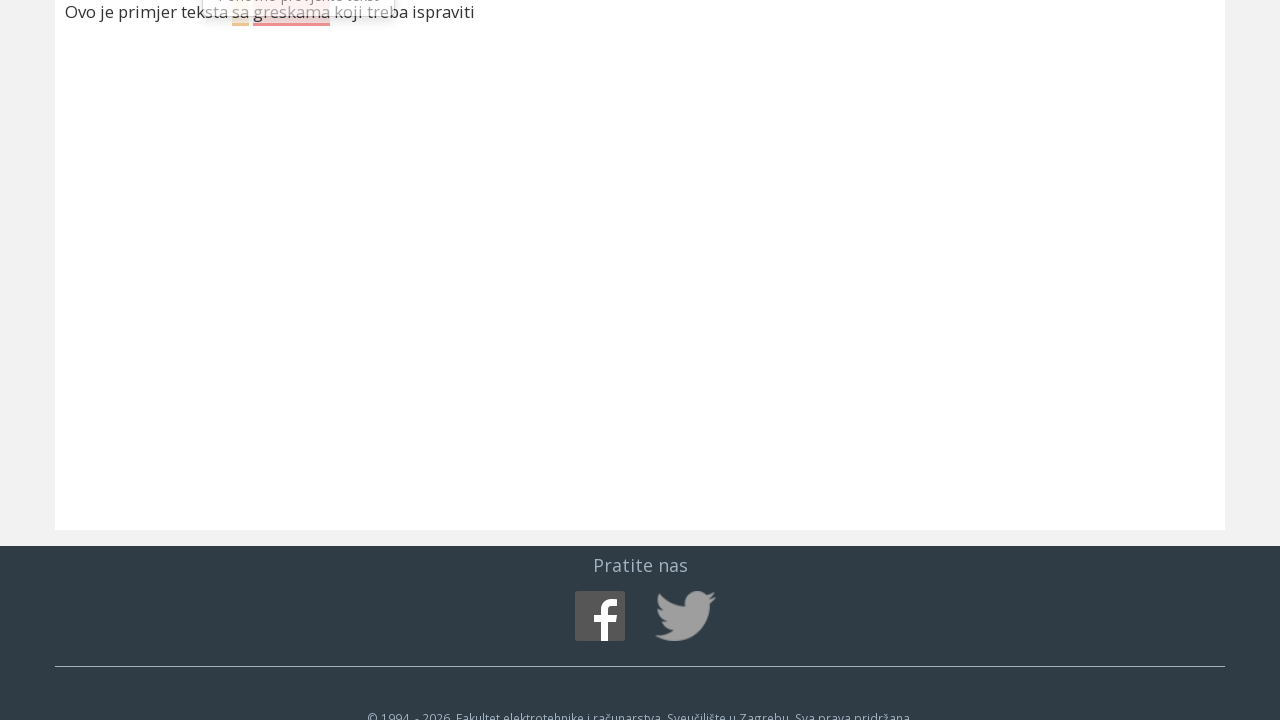

Hovered over error 1 to reveal correction suggestions
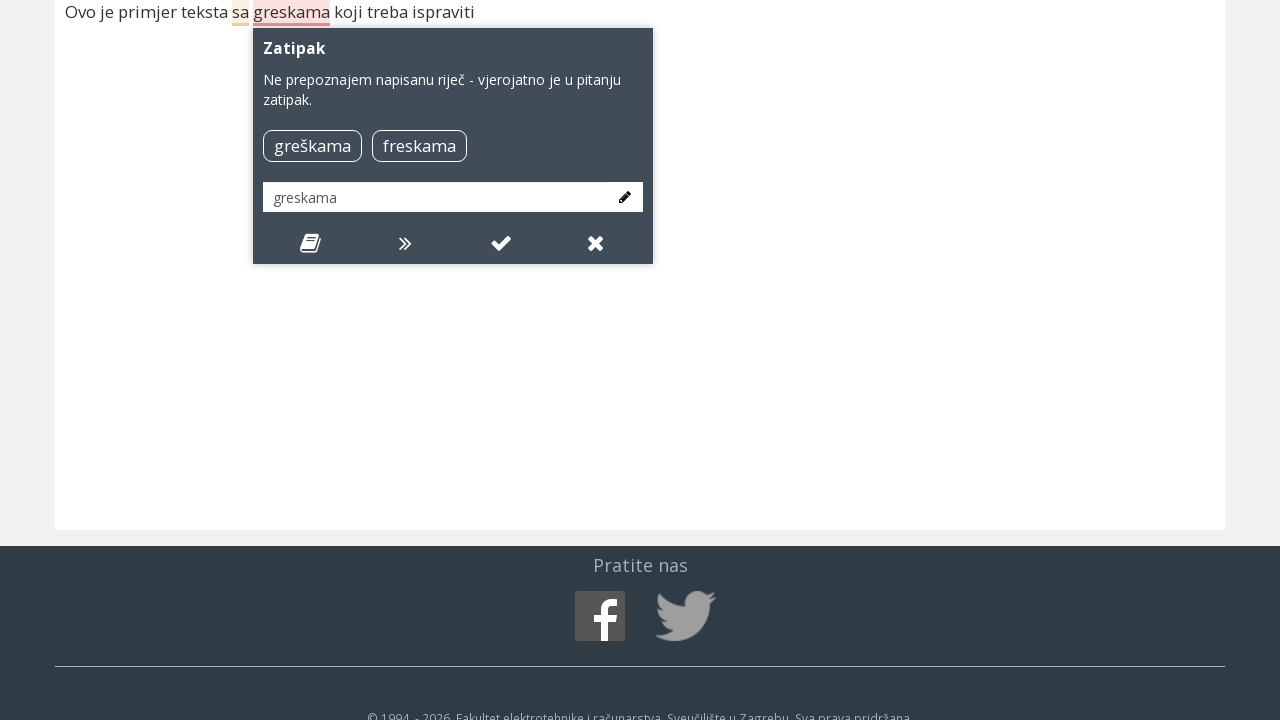

Correction suggestions appeared for error 1
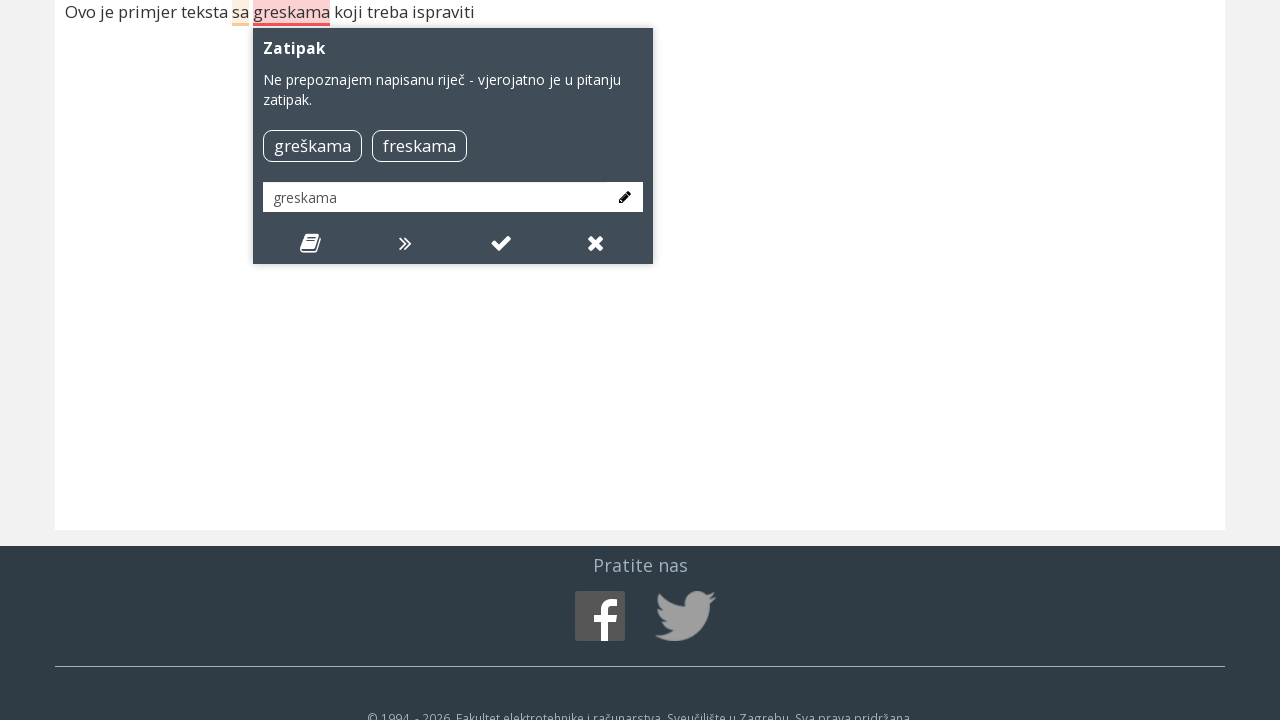

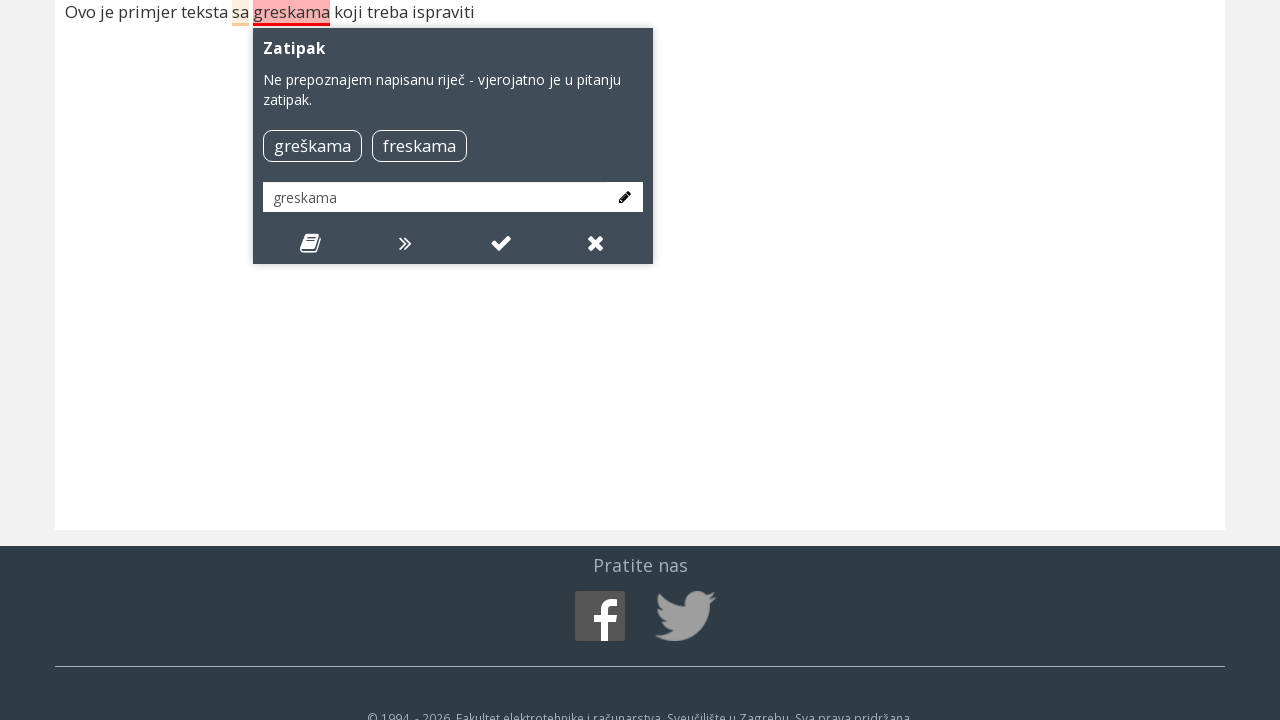